Tests scrollbar functionality by scrolling to and clicking a hidden button

Starting URL: http://www.uitestingplayground.com/home

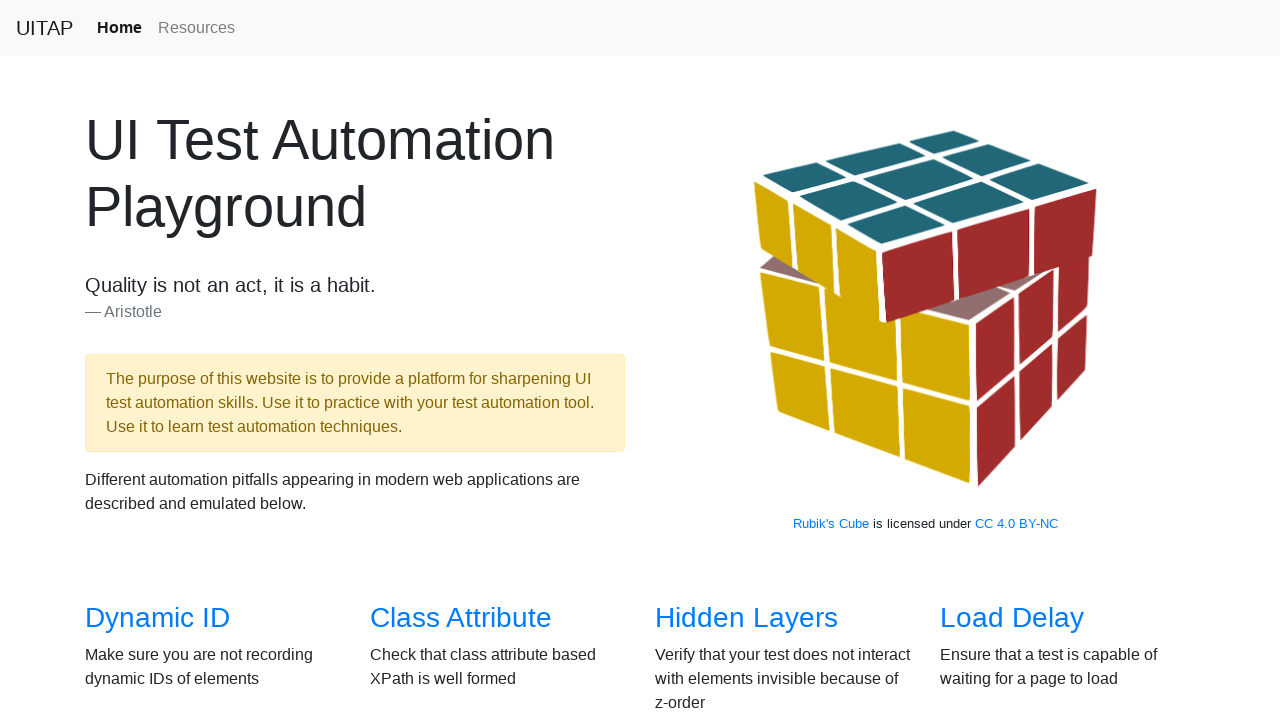

Clicked on ScrollBars test link at (148, 361) on xpath=/html/body/section[2]/div/div[3]/div[1]/h3/a
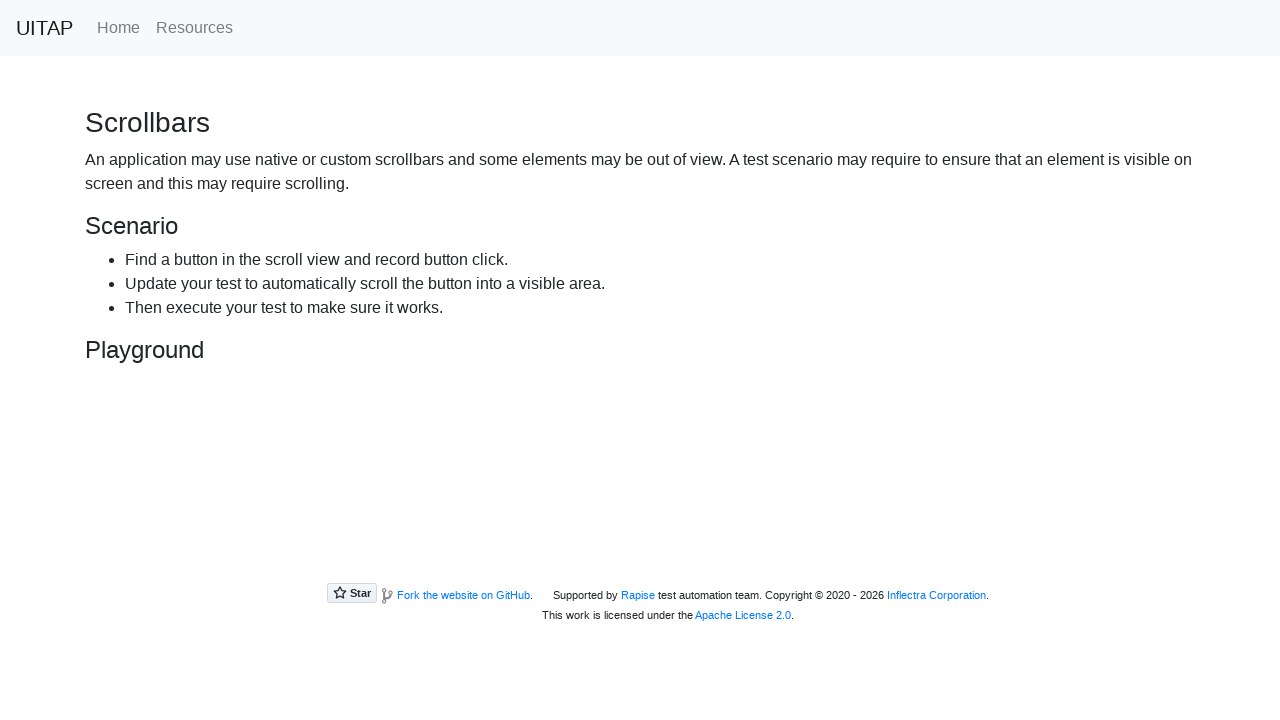

Scrolled hidden button into view using JavaScript
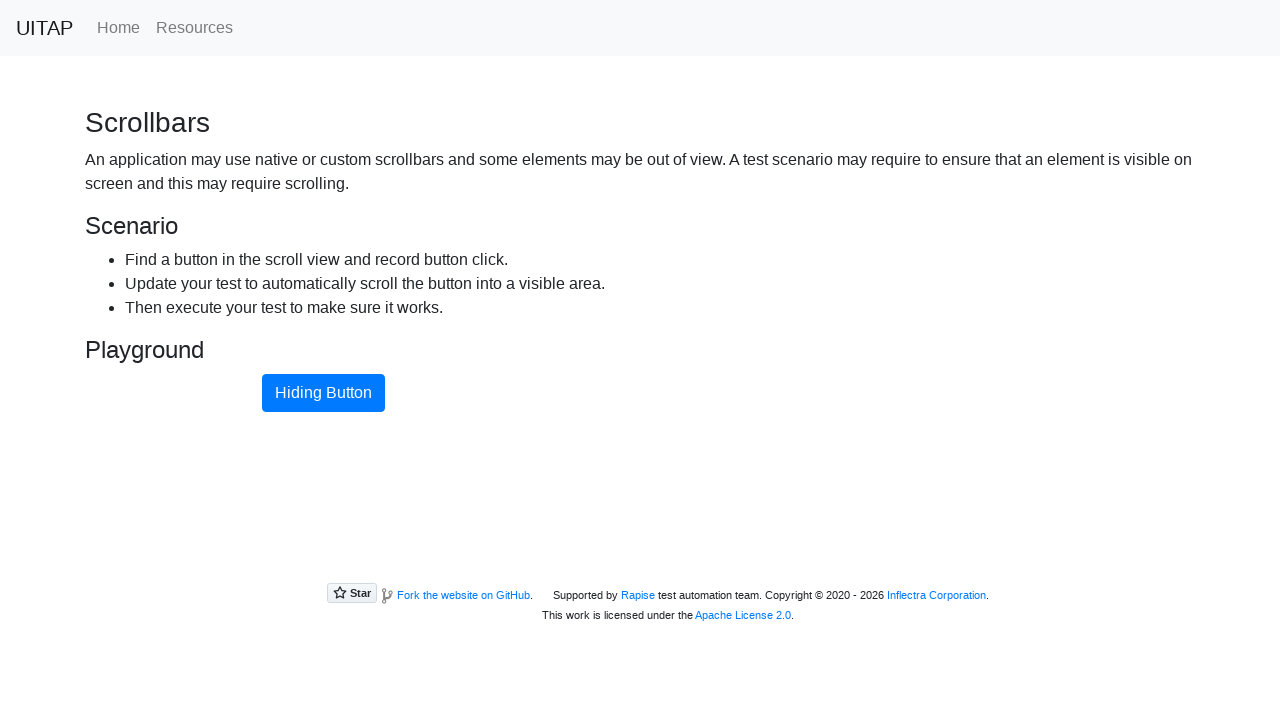

Clicked the hidden button after scrolling it into view at (324, 393) on #hidingButton
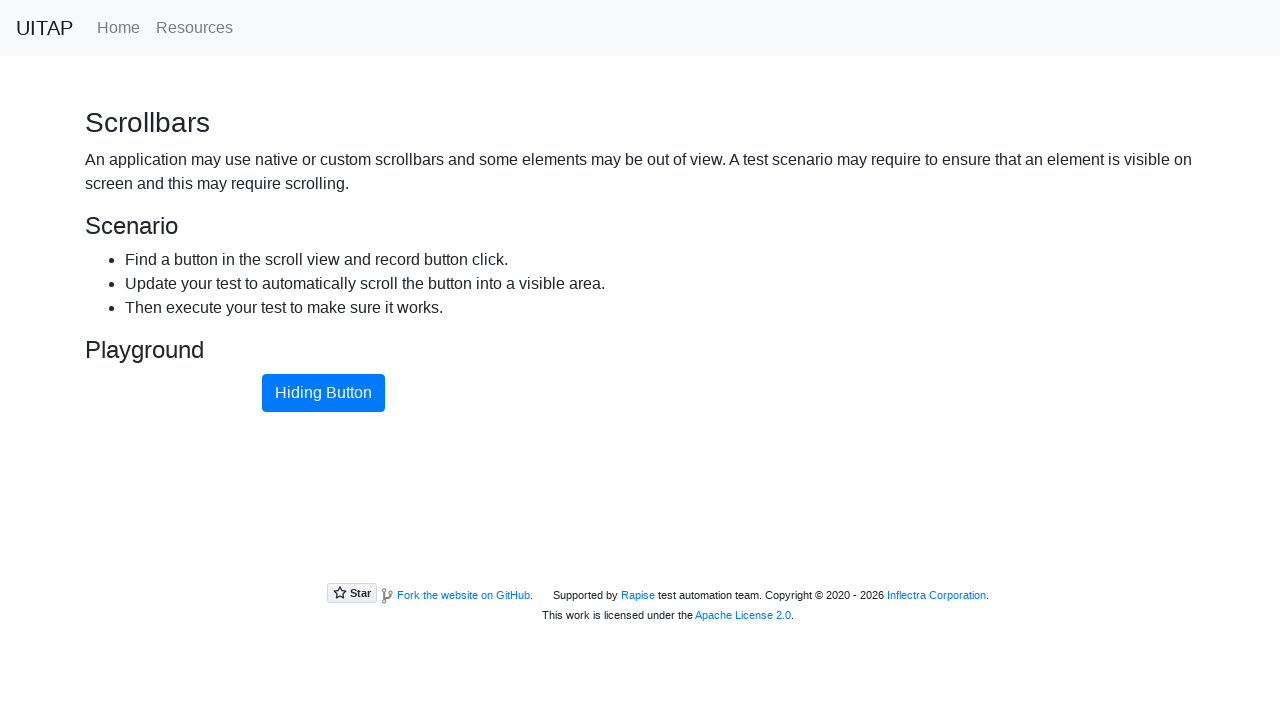

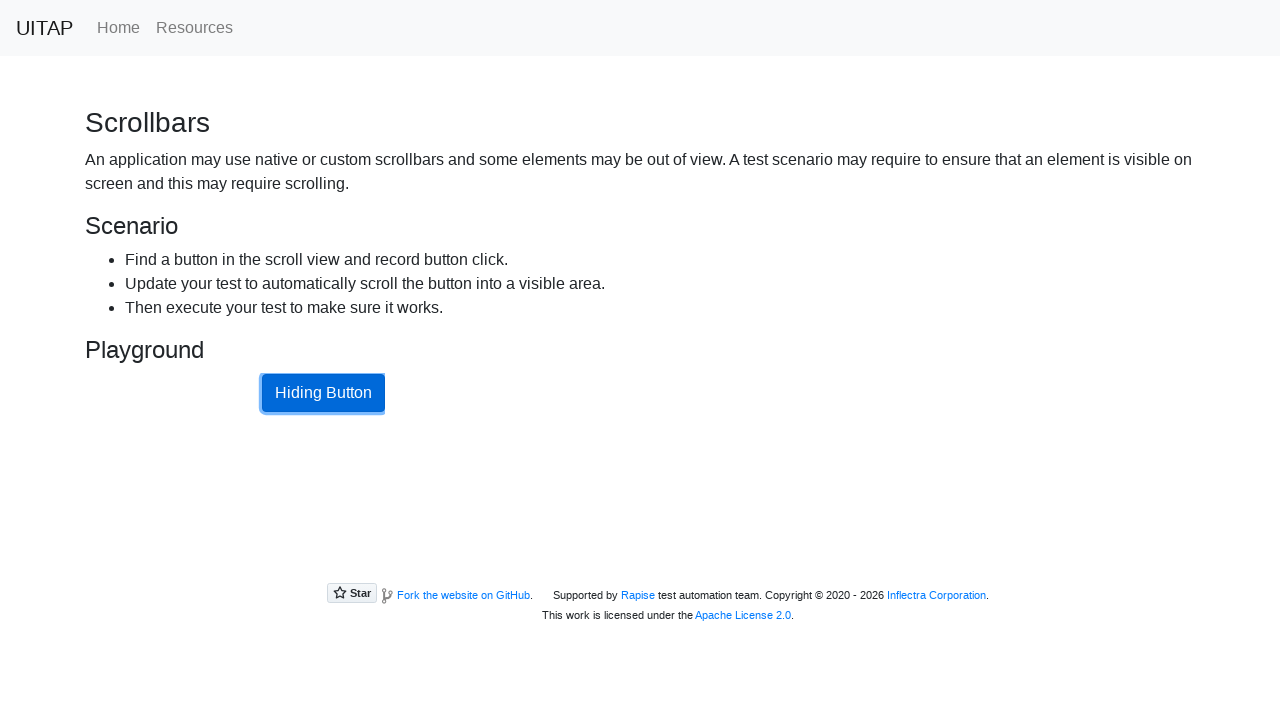